Navigates to a file download page and clicks the first download link to trigger a file download.

Starting URL: http://the-internet.herokuapp.com/download

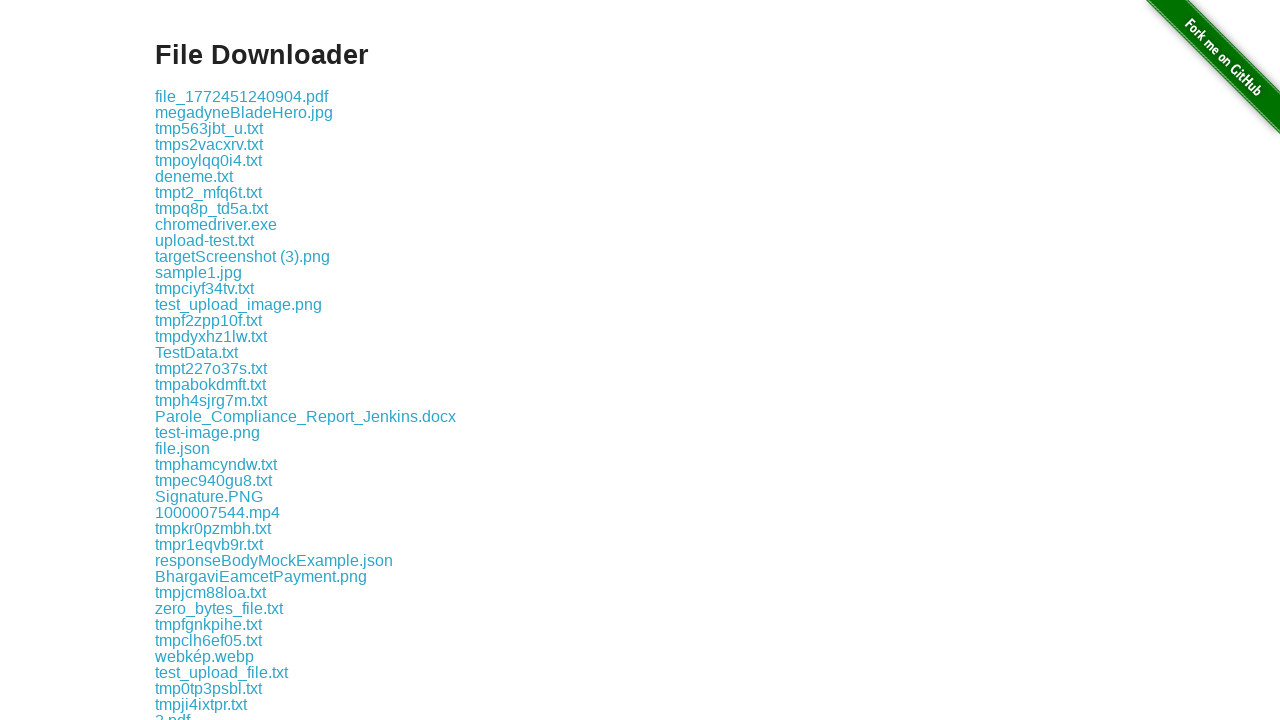

Navigated to file download page
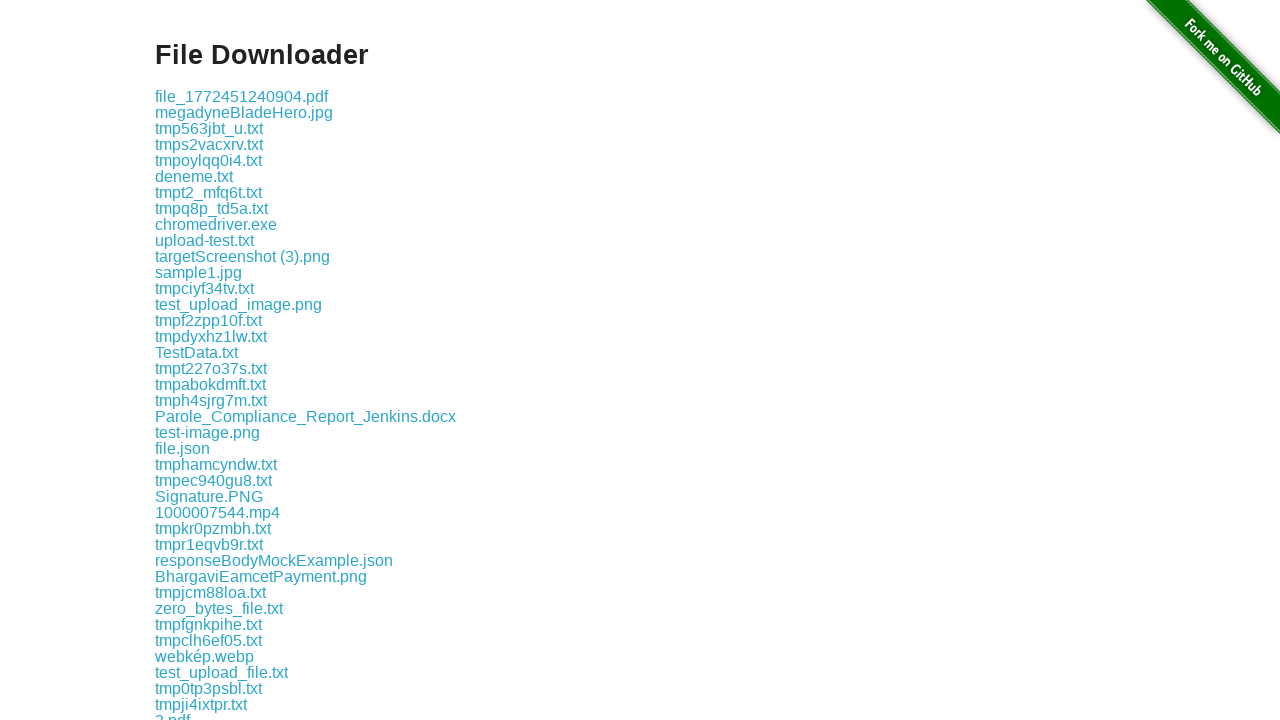

Clicked the first download link at (242, 96) on .example a
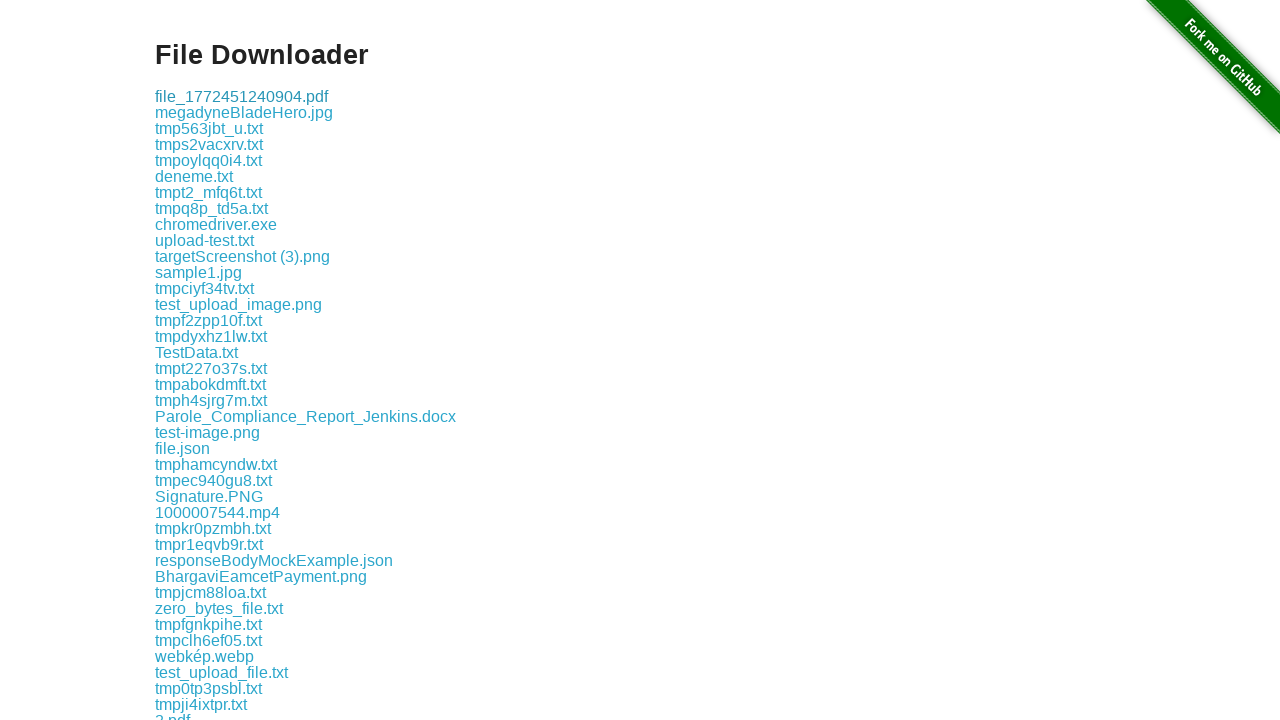

Waited for download to initiate
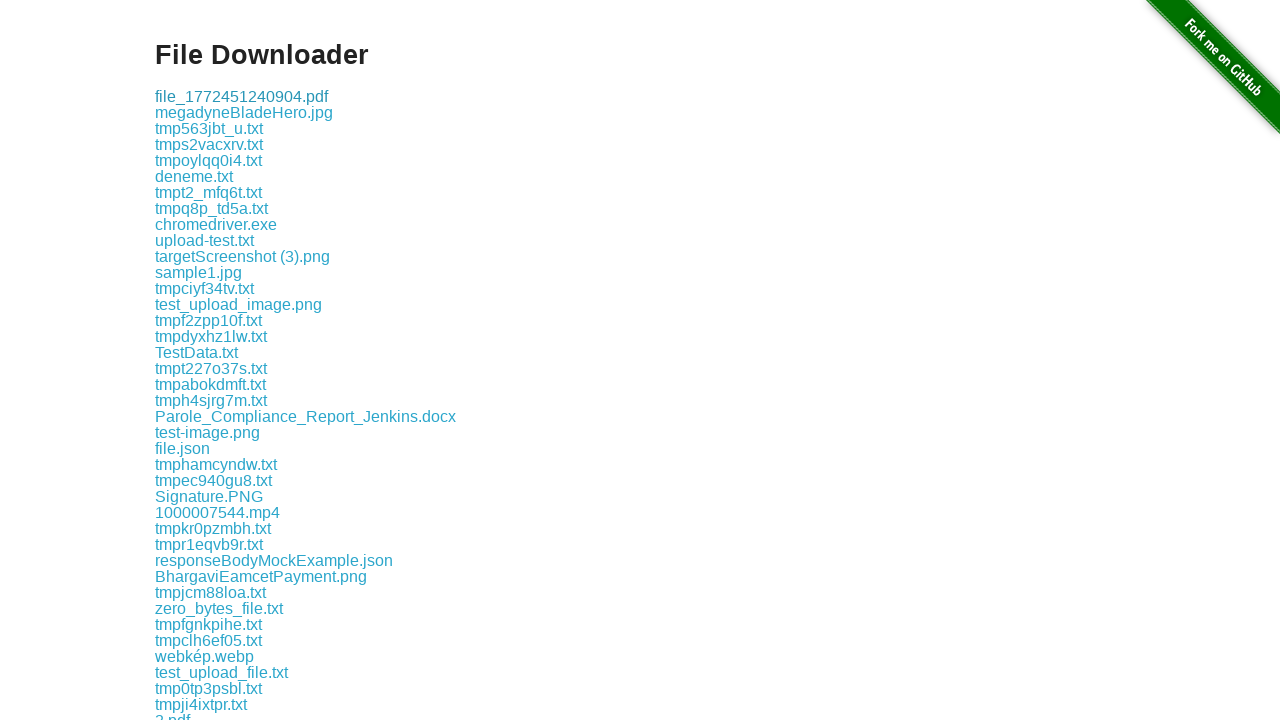

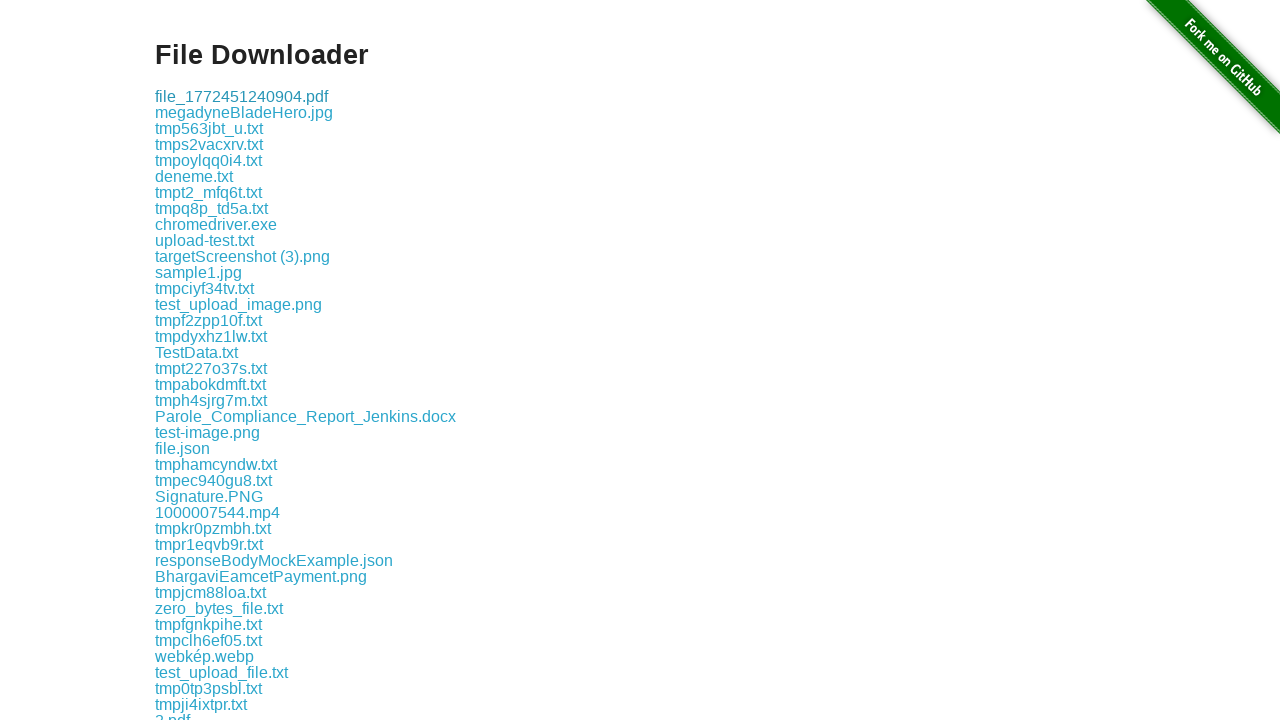